Tests successful form submission by filling all text box fields with valid data including a properly formatted email address

Starting URL: https://demoqa.com/text-box

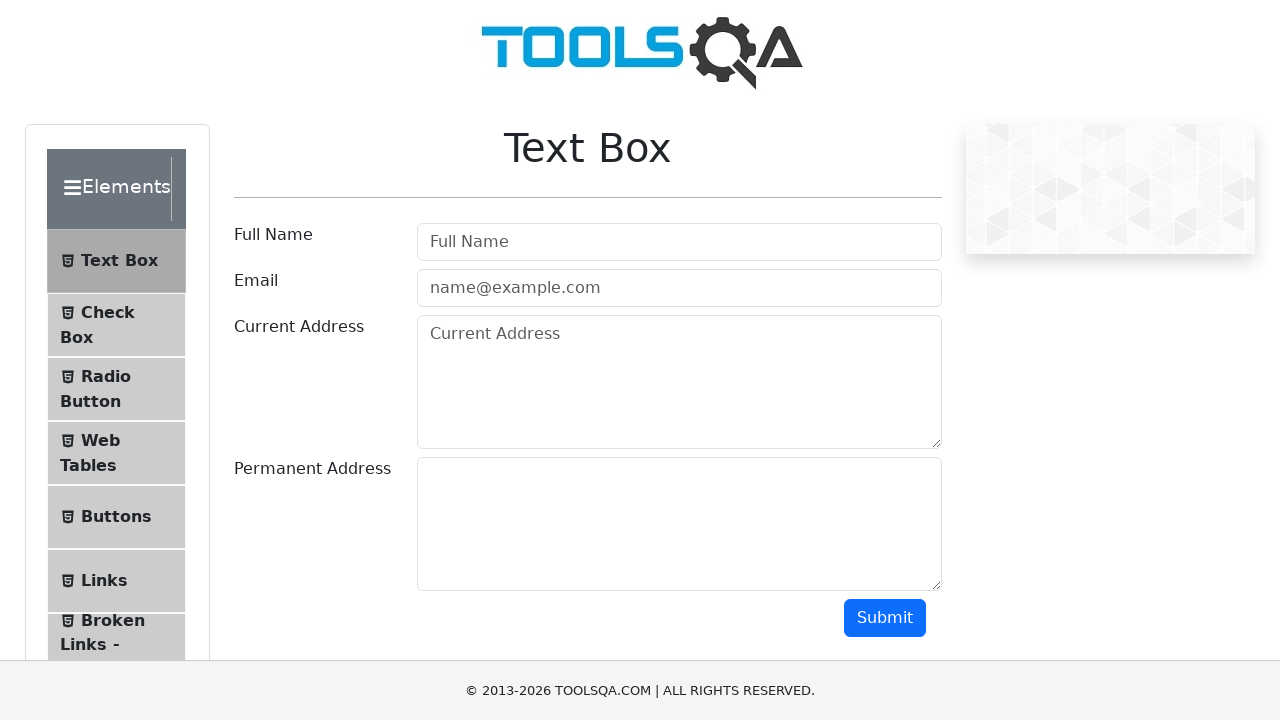

Filled full name field with 'John Doe' on #userName
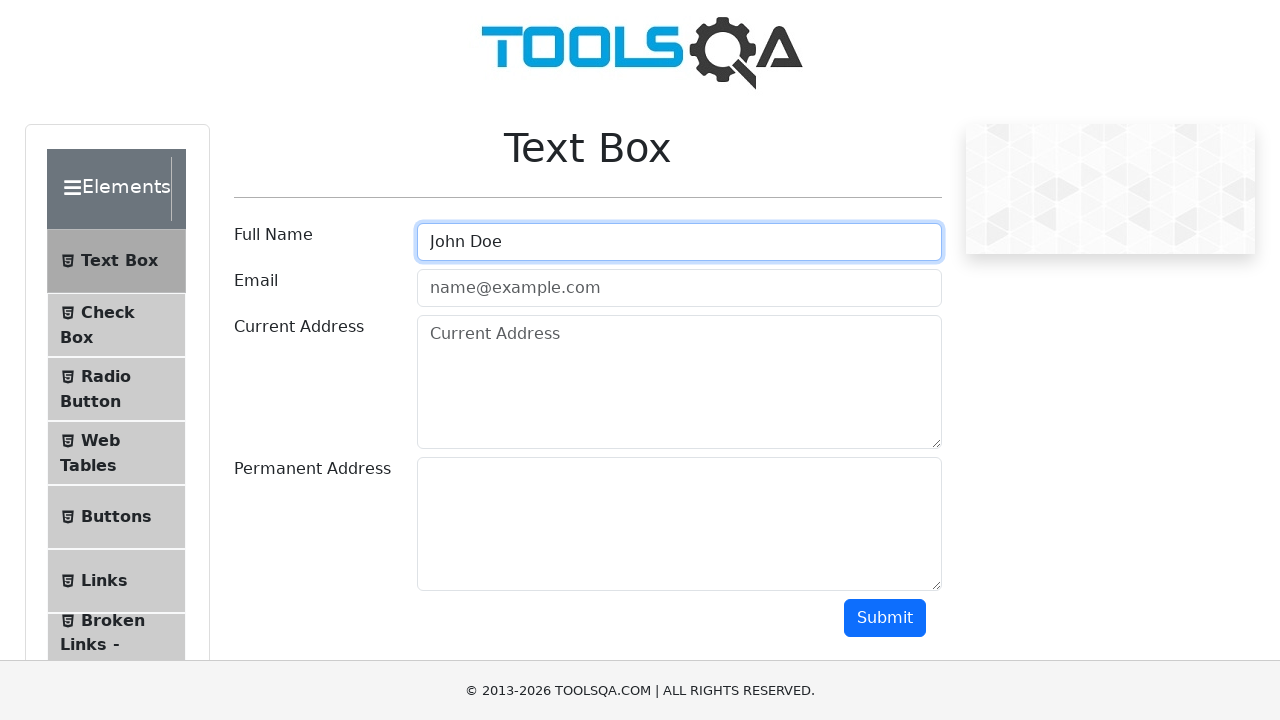

Filled email field with valid email 'joinsdfv@gmail.com' on #userEmail
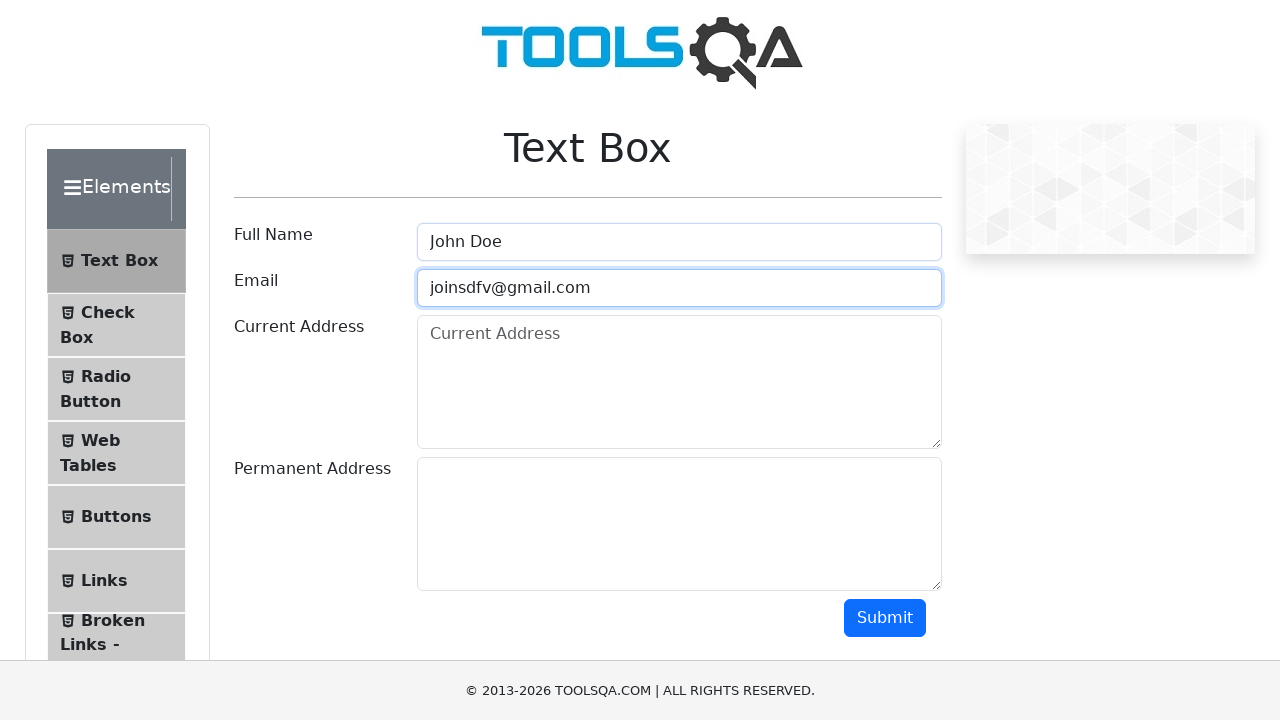

Filled current address field with 'Mira 123' on #currentAddress
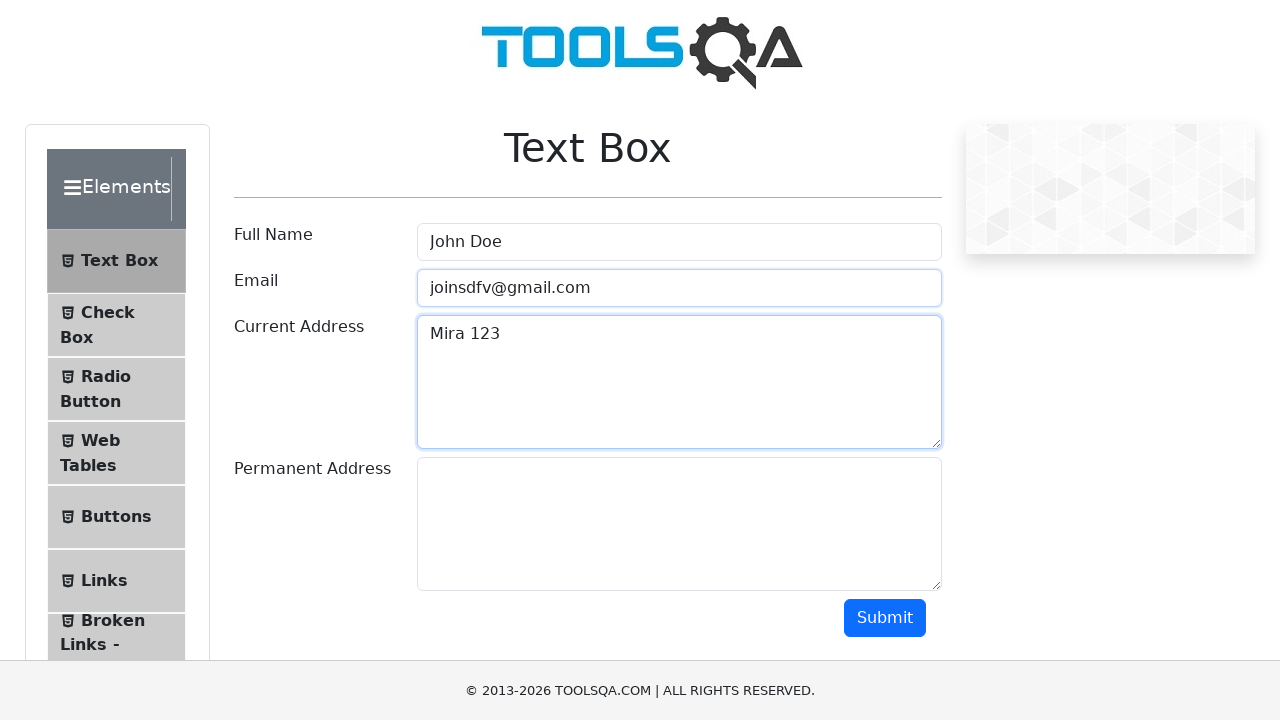

Filled permanent address field with 'Sovet 321' on #permanentAddress
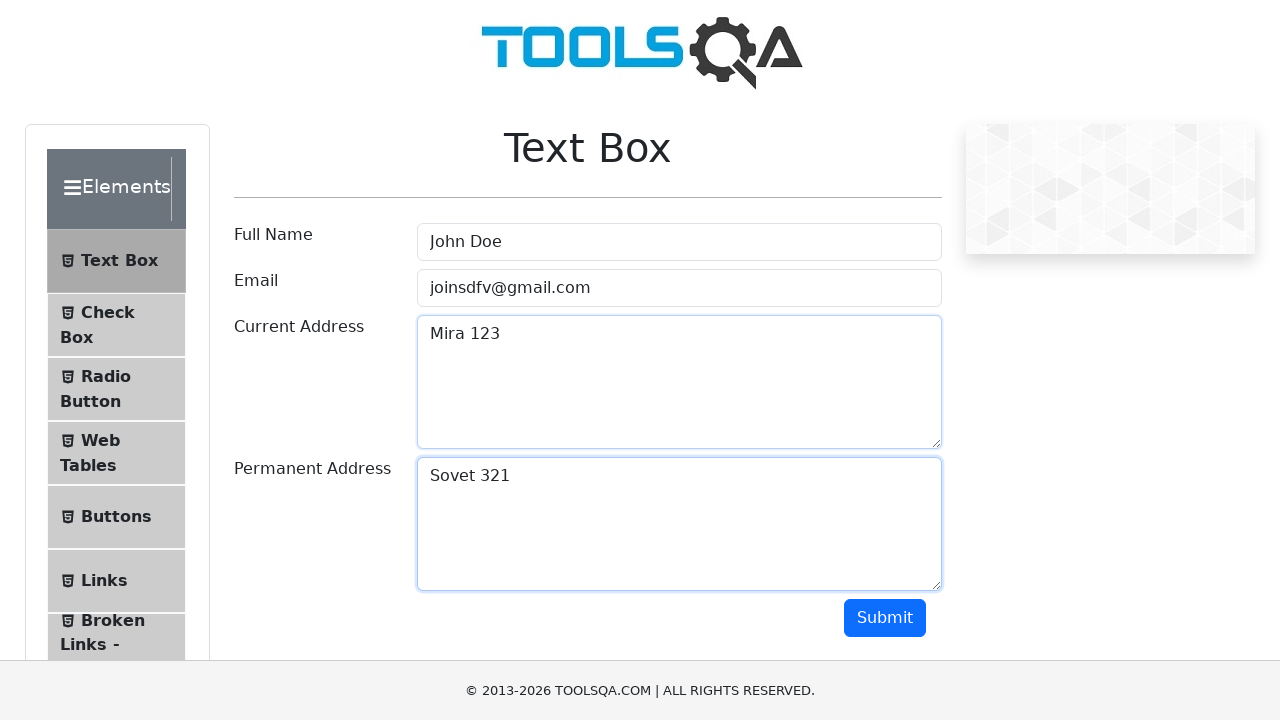

Clicked submit button to submit the form at (885, 618) on #submit
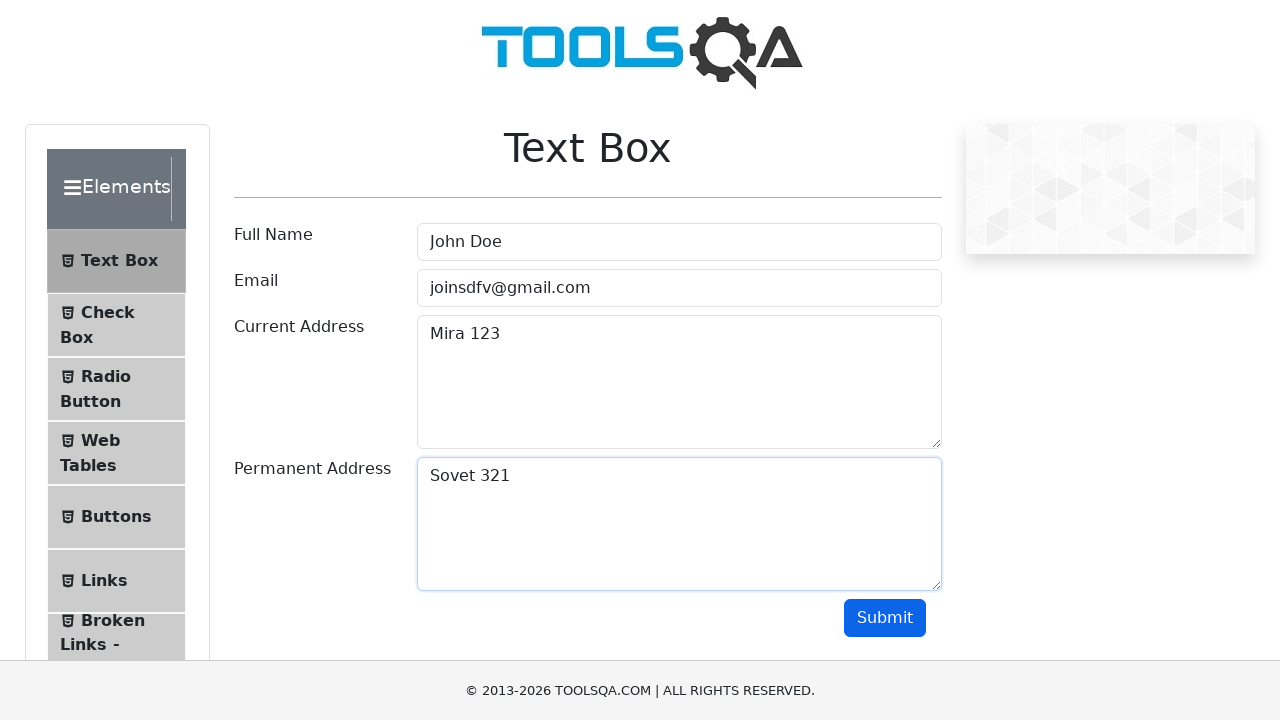

Form submission successful - output section appeared
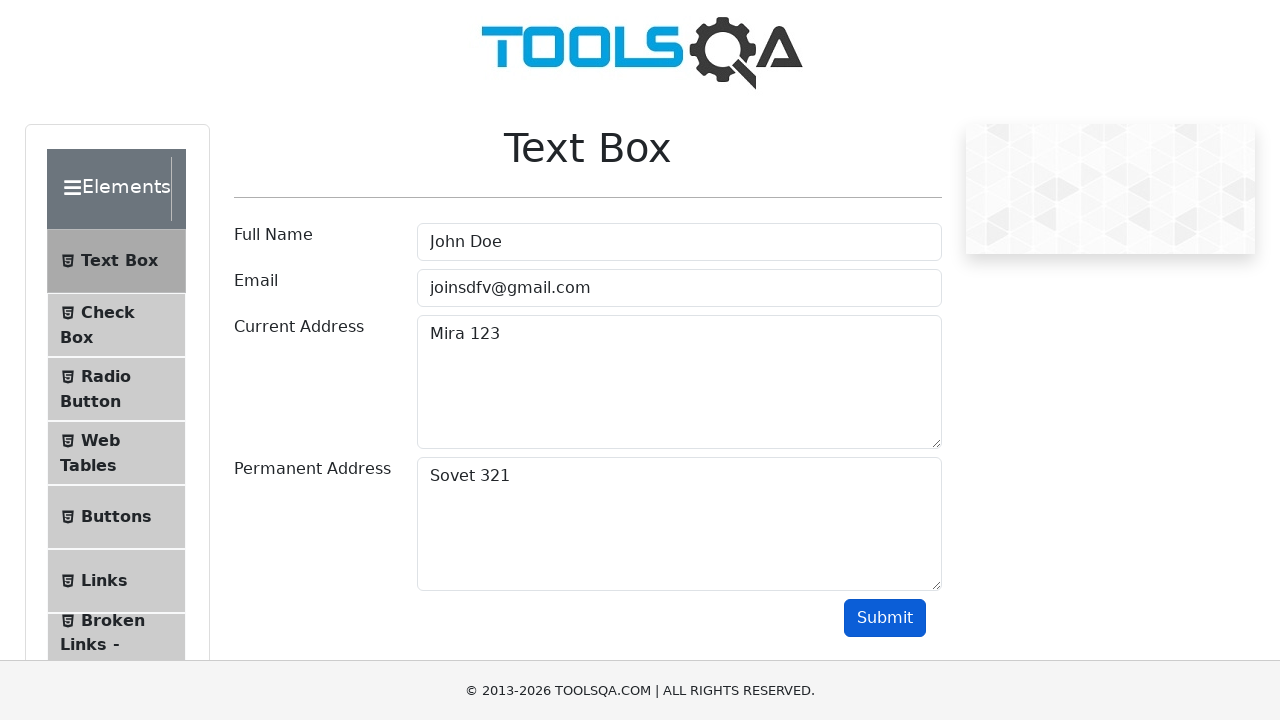

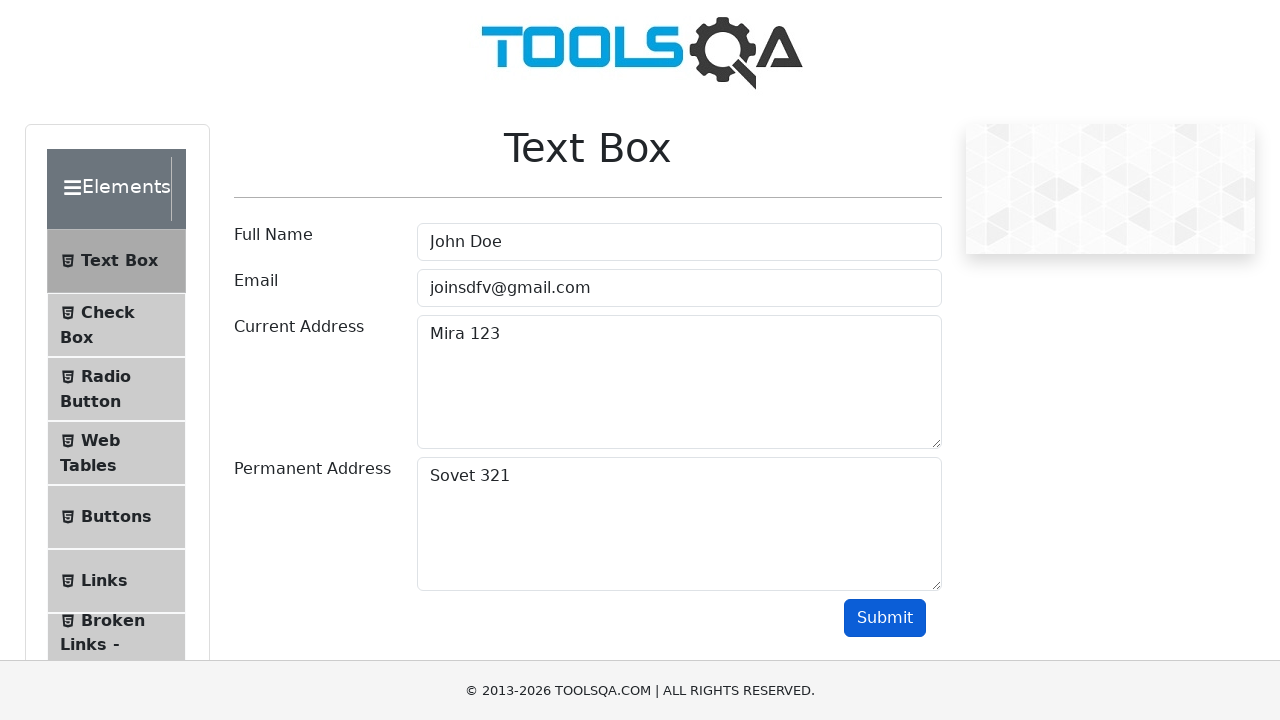